Navigates to a public Power BI report and waits for the report content to load, verifying that the embedded report is accessible.

Starting URL: https://app.powerbi.com/view?r=eyJrIjoiYzhjNWNhNmItOWY5Zi00OWExLTliMzAtMjYxZTM0NjM1Y2Y2IiwidCI6Ijk3MDQwMmVmLWNhZGMtNDcyOC05MjI2LTk3ZGRlODY4ZDg2ZCIsImMiOjR9&pageName=ReportSection

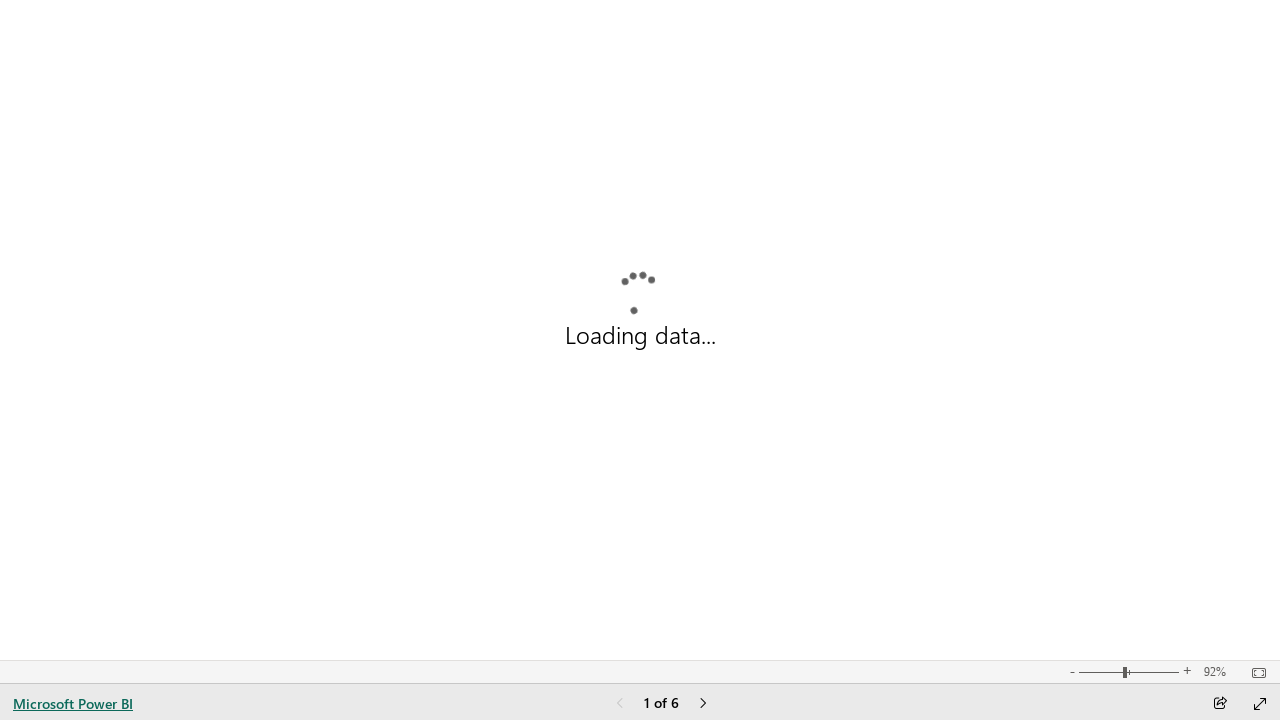

Waited for Power BI report page to reach networkidle state
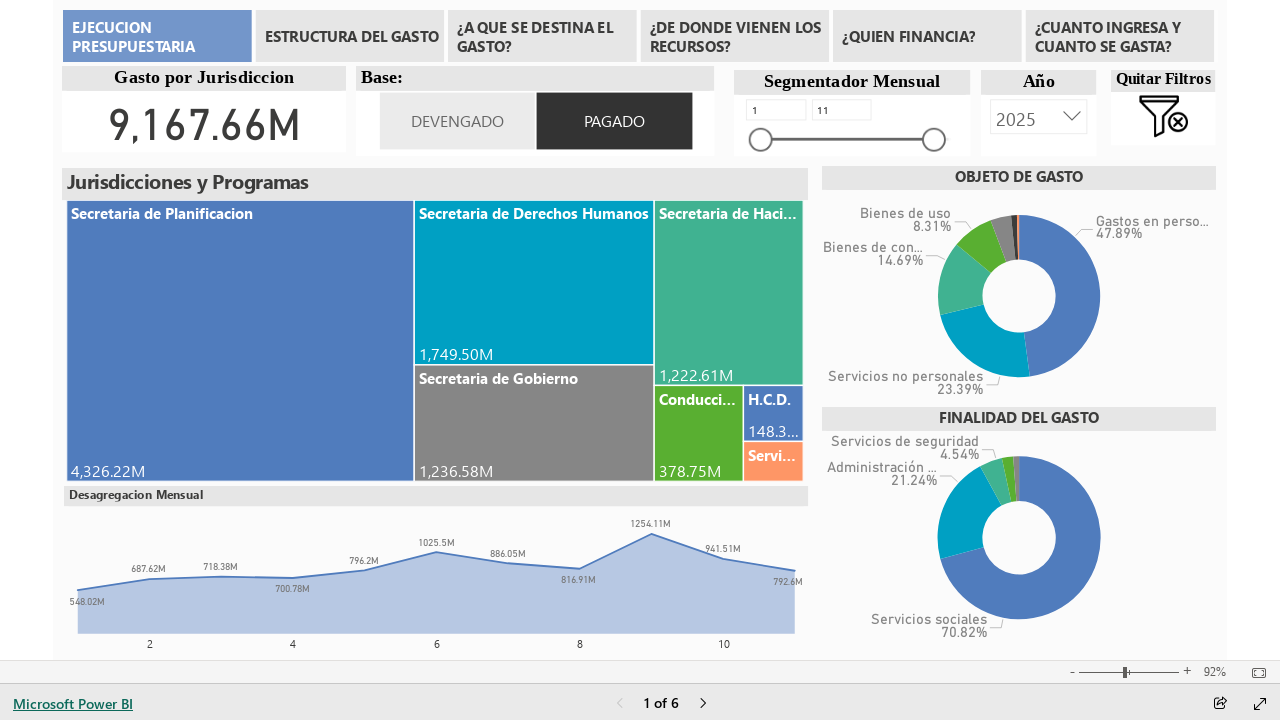

Power BI visual container loaded successfully
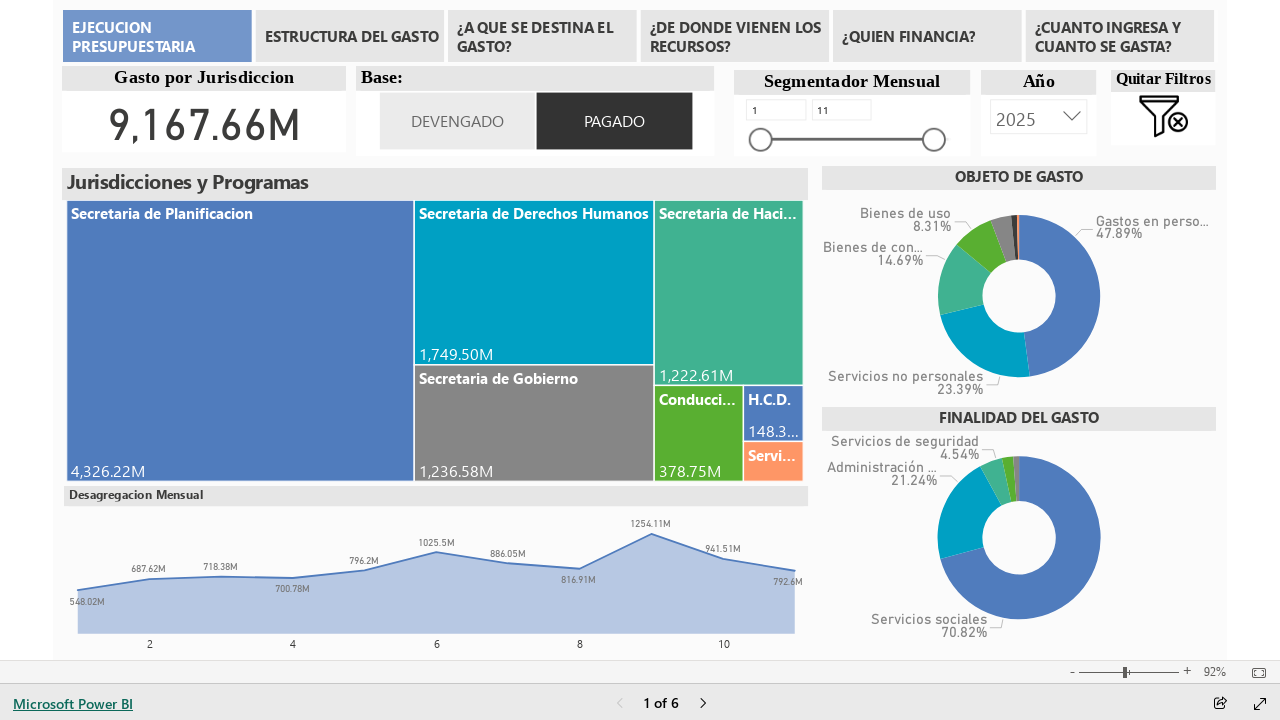

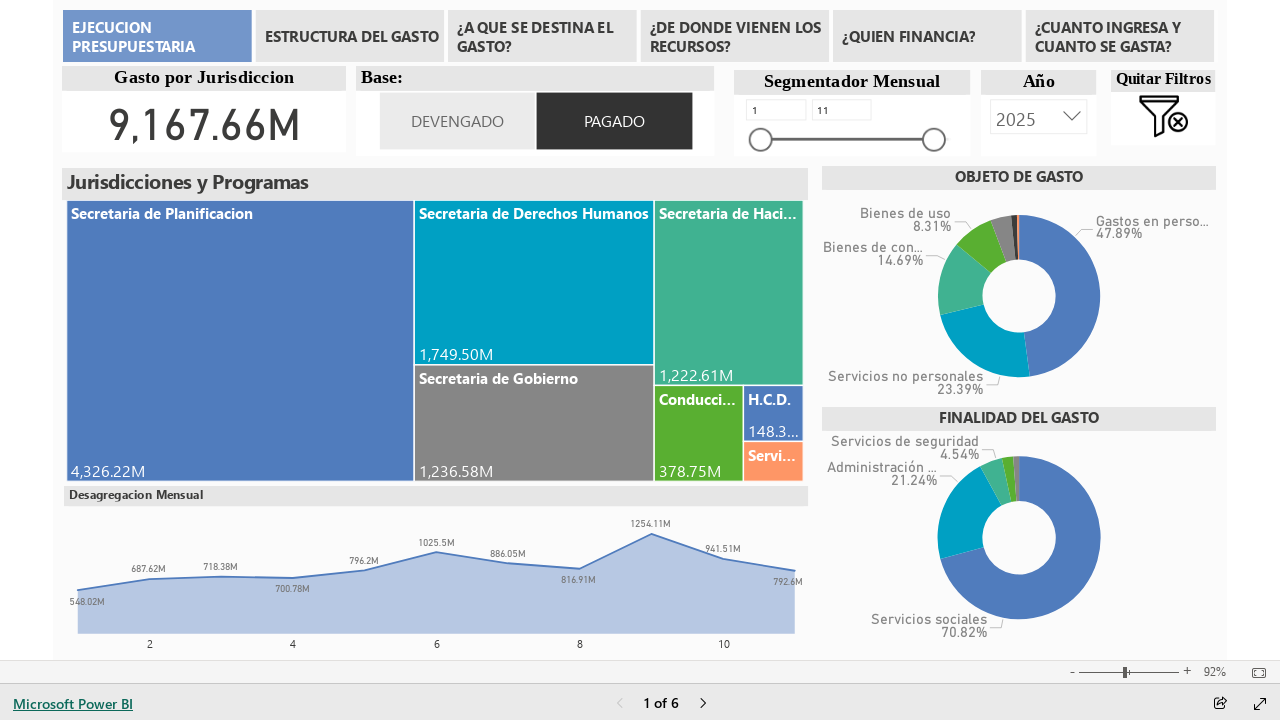